Opens The Shawshank Redemption movie details, verifies release date is displayed, then opens the movie image in a new tab and closes it

Starting URL: https://top-movies-qhyuvdwmzt.now.sh/

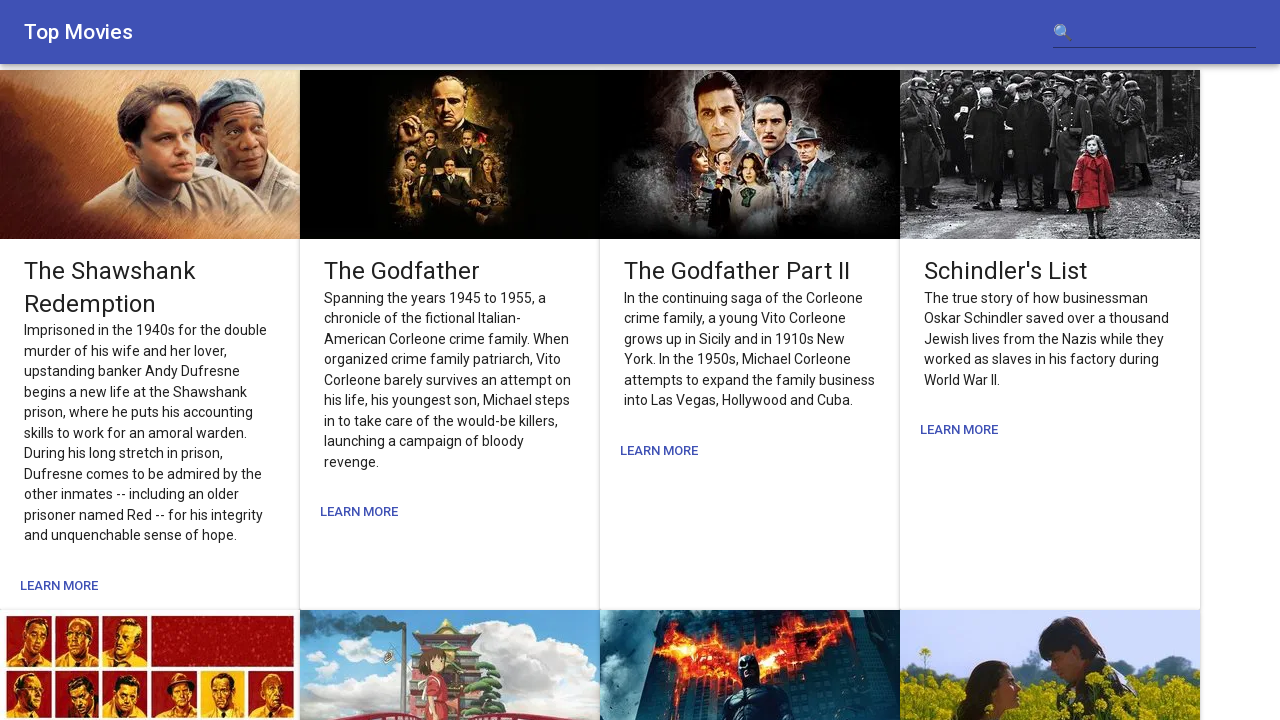

Waited for movie cards to load
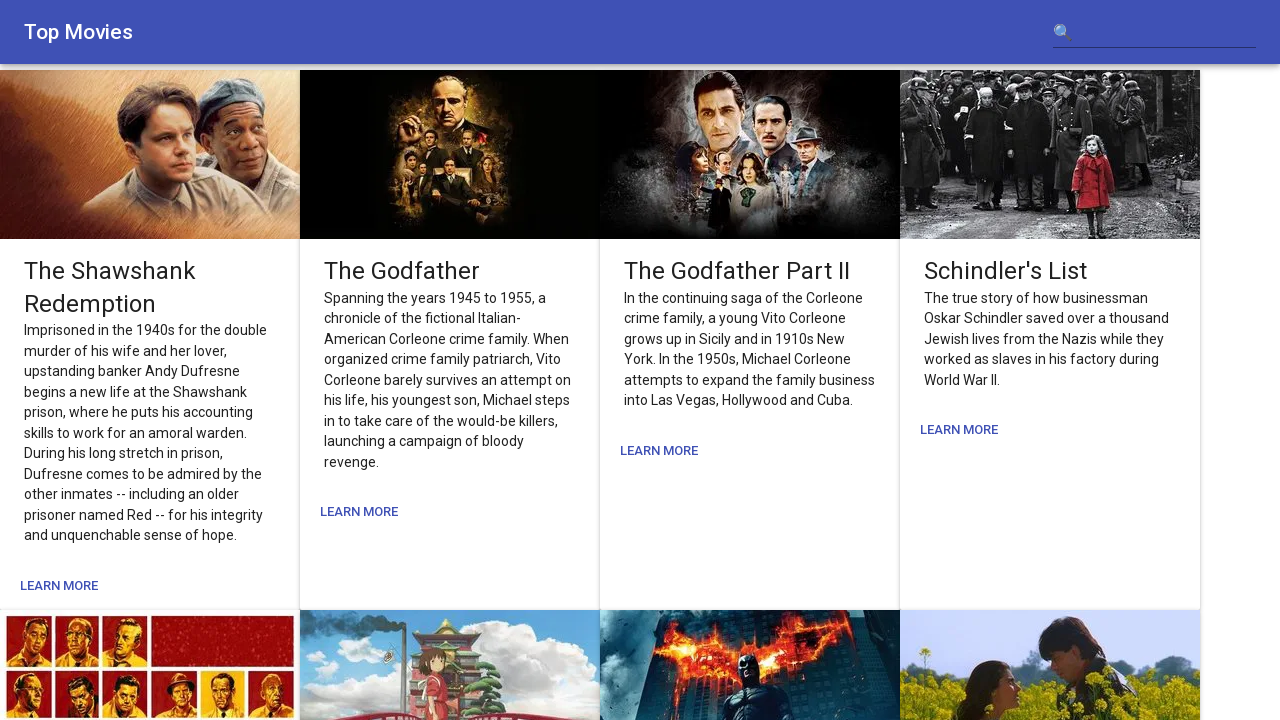

Retrieved all movie cards from the page
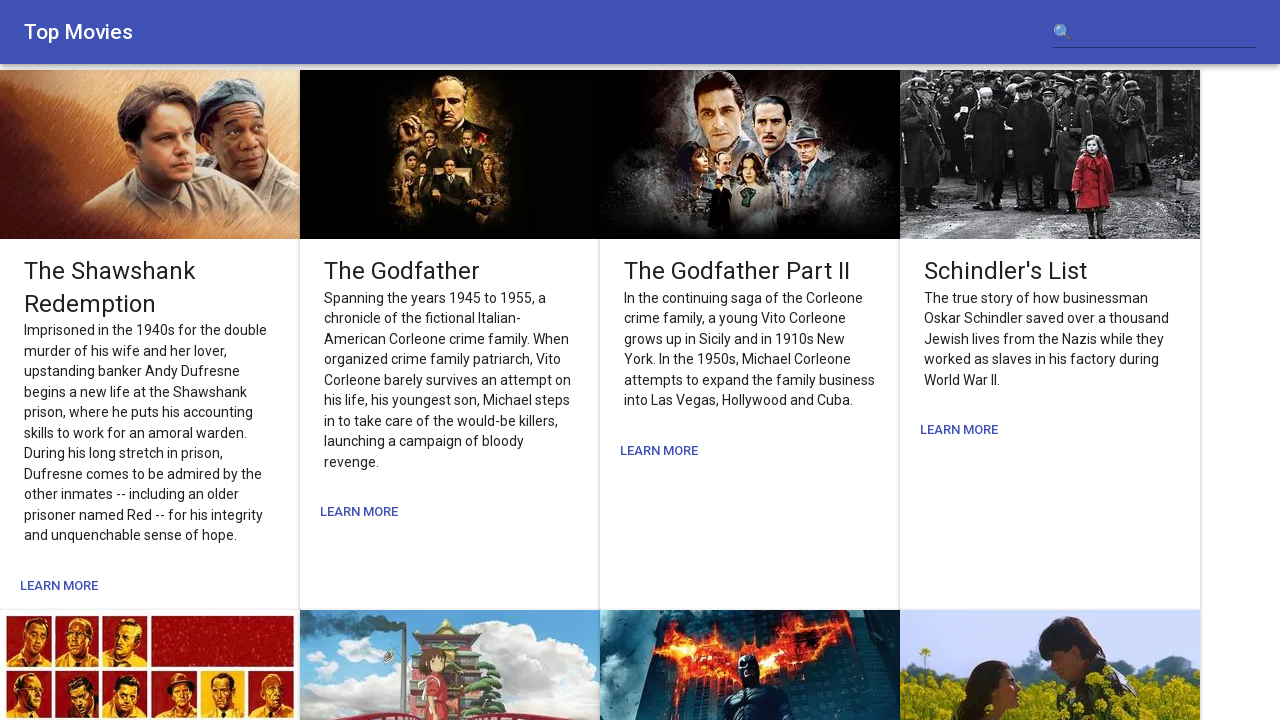

Clicked on The Shawshank Redemption movie card at (59, 586) on .movie-card >> nth=0 >> button >> nth=0
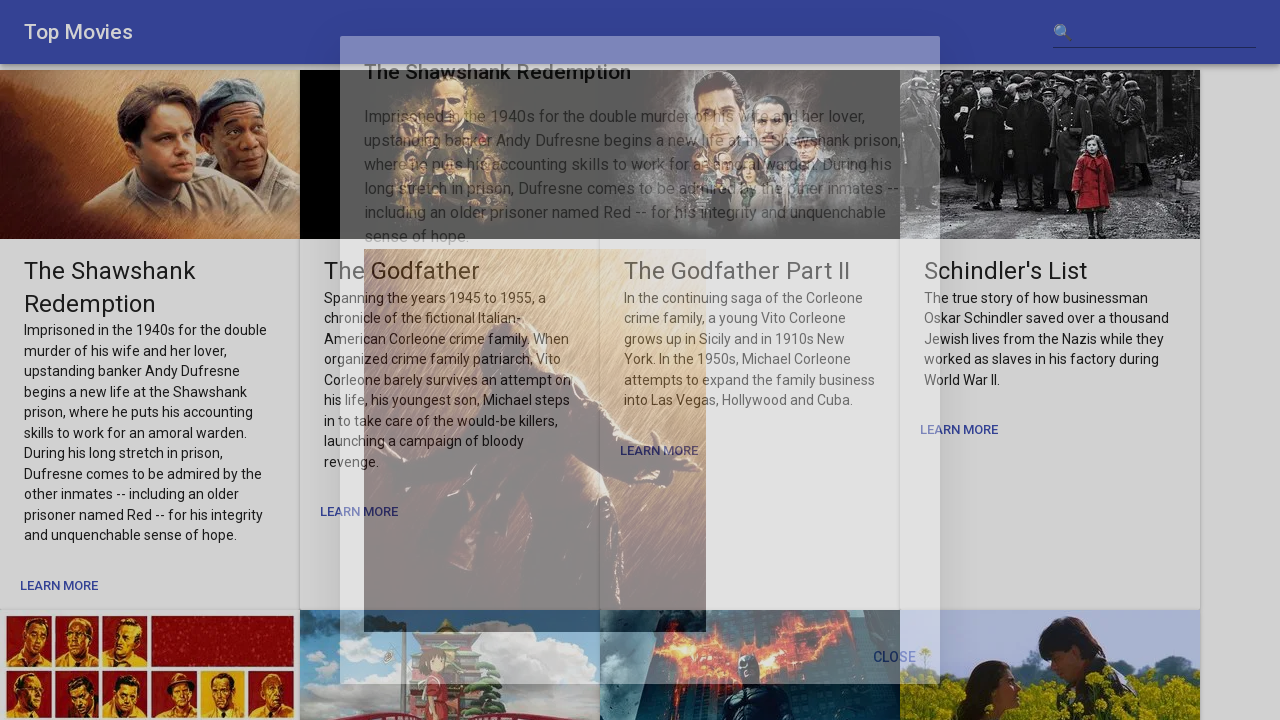

Waited for movie details to load
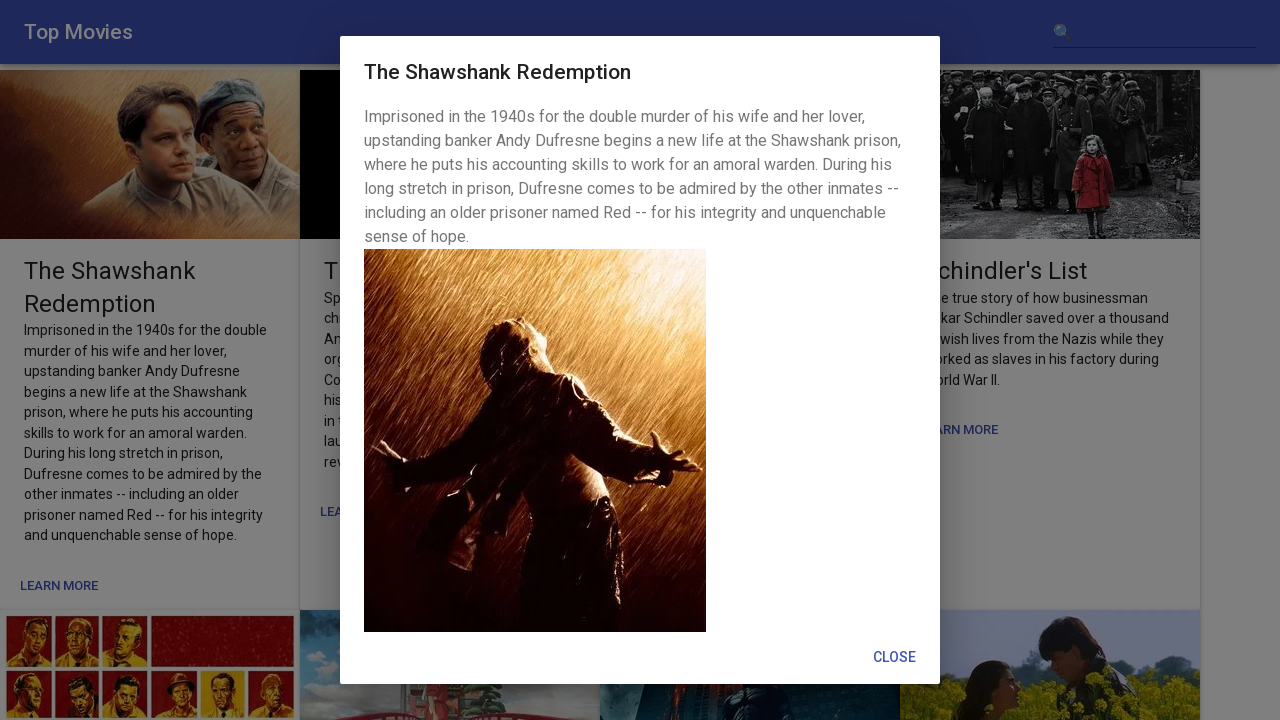

Retrieved all labels from the movie details page
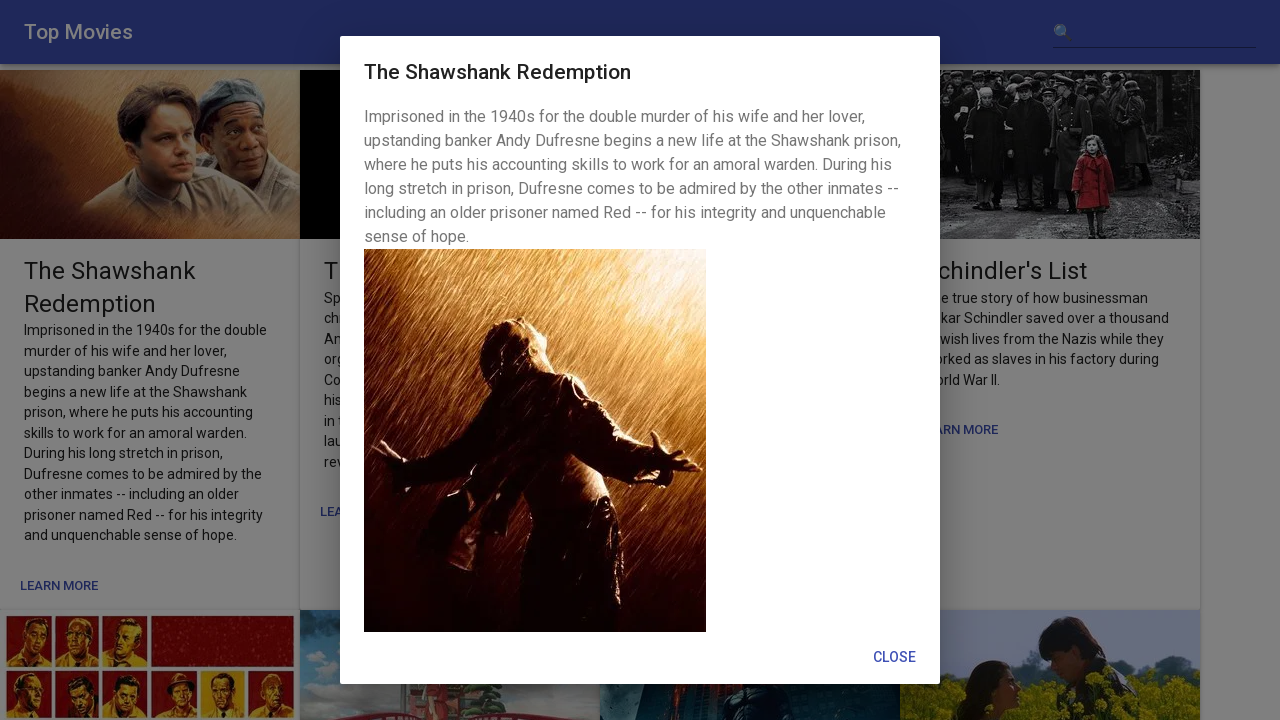

Verified that 'Released on' label is displayed
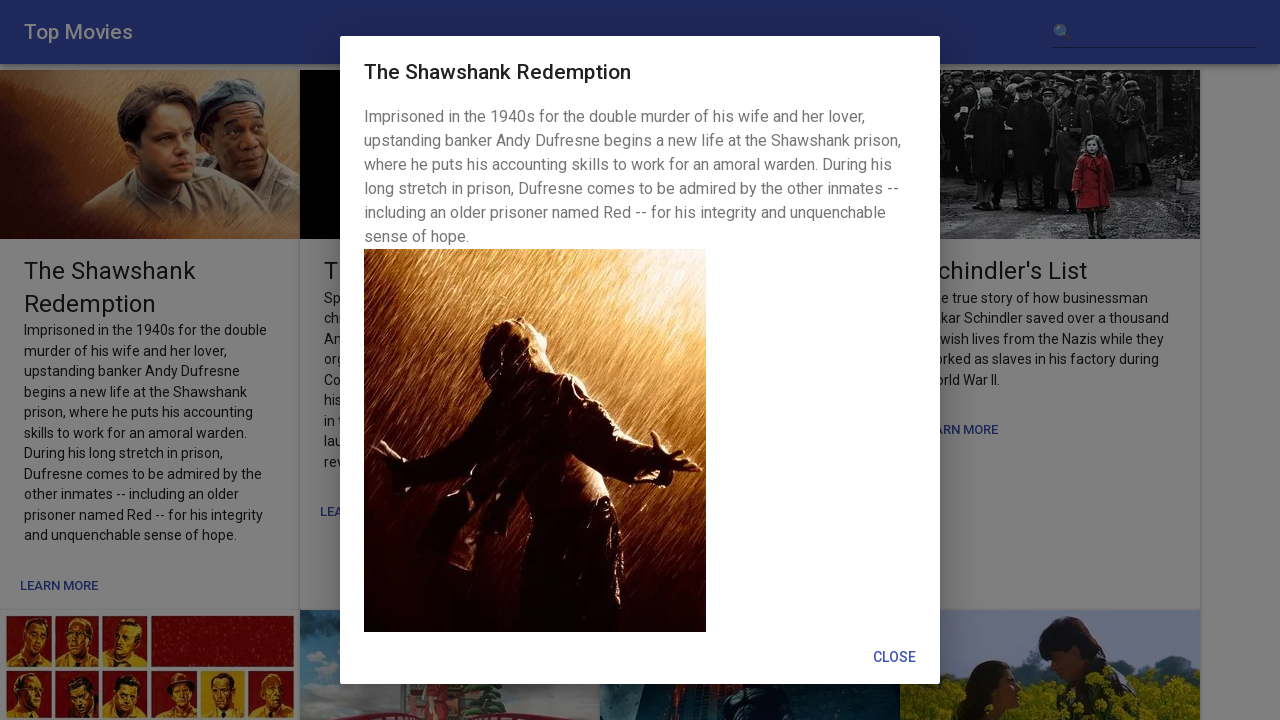

Located the movie detail image element
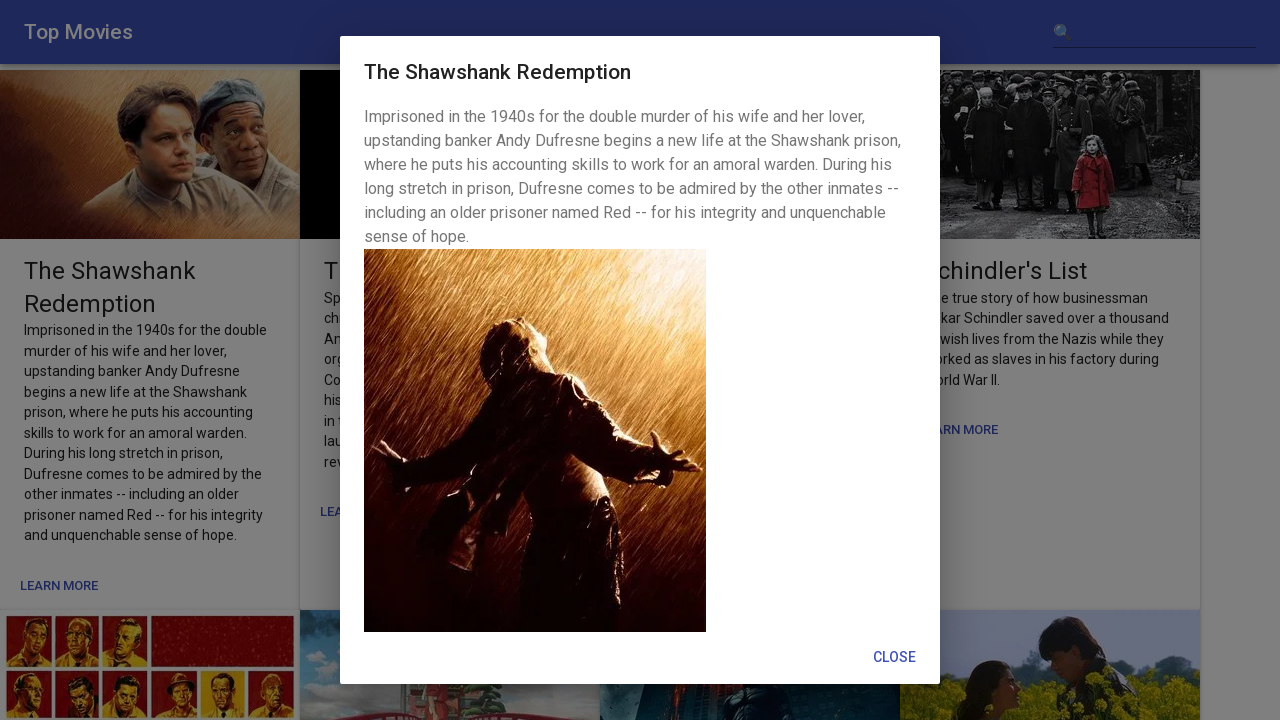

Retrieved the style attribute from the image element
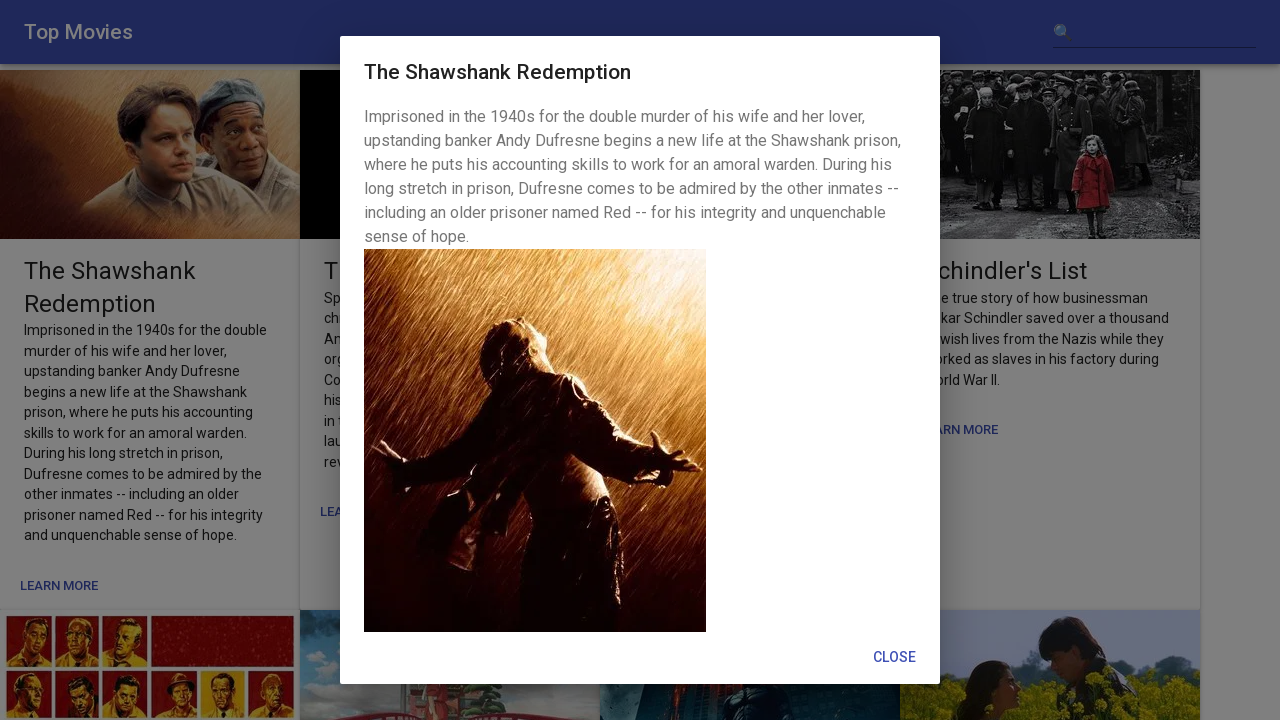

Extracted image URL from the style attribute
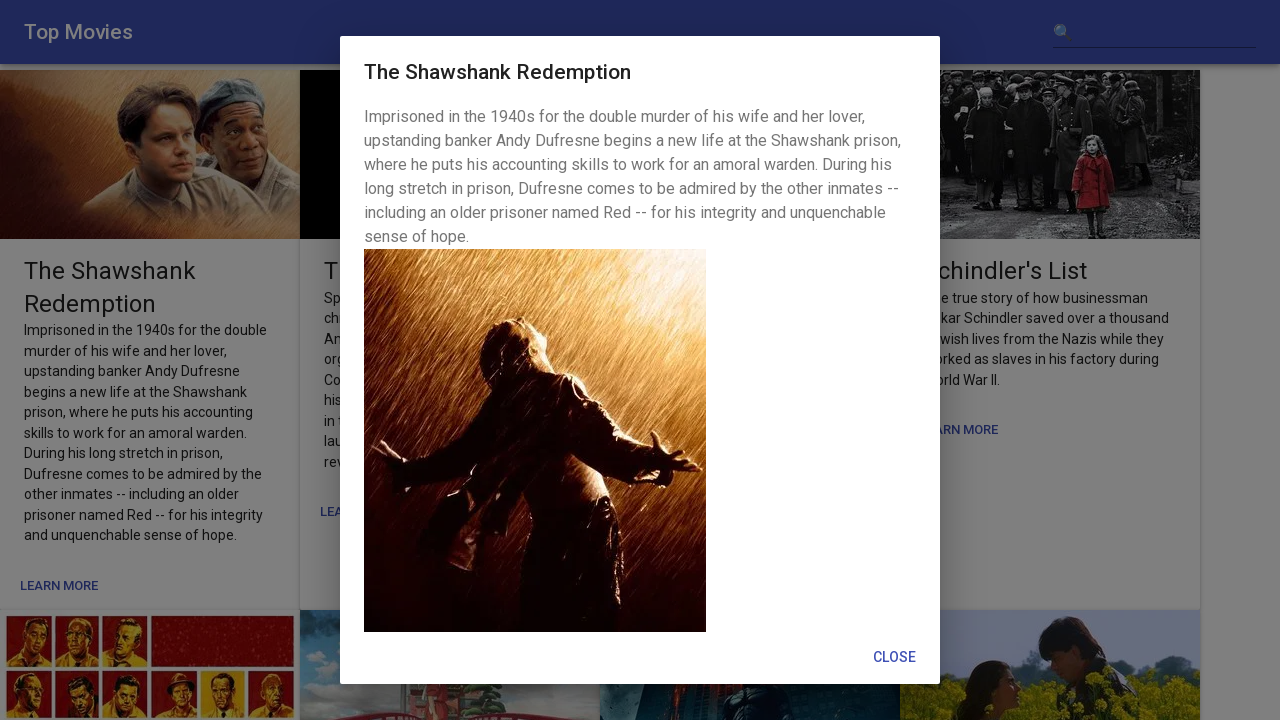

Opened a new browser tab
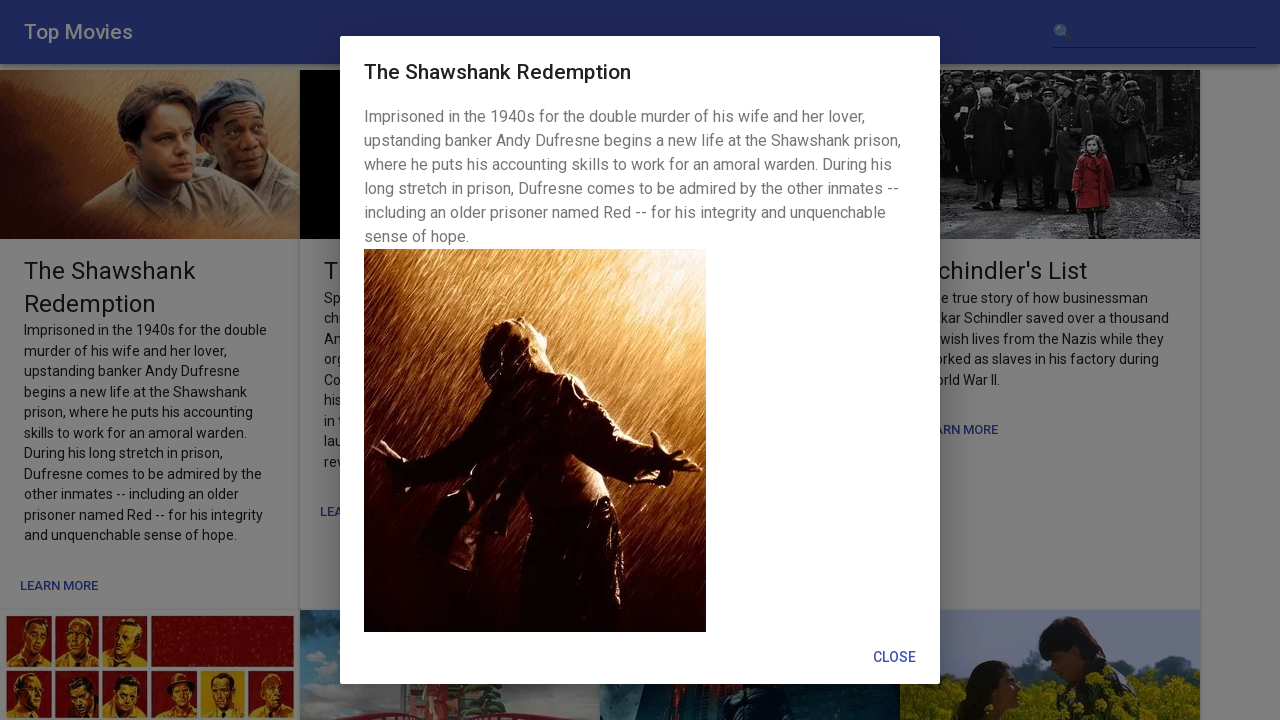

Navigated to the movie image URL in the new tab
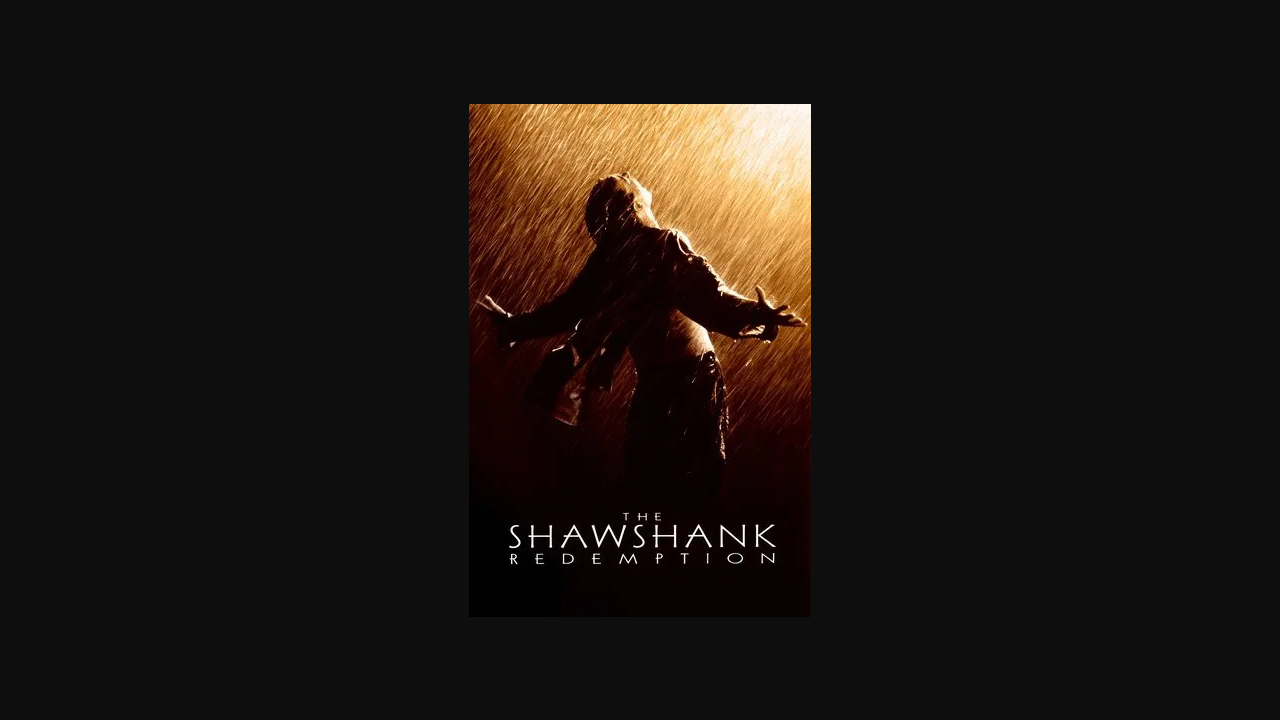

Waited for the image to load in the new tab
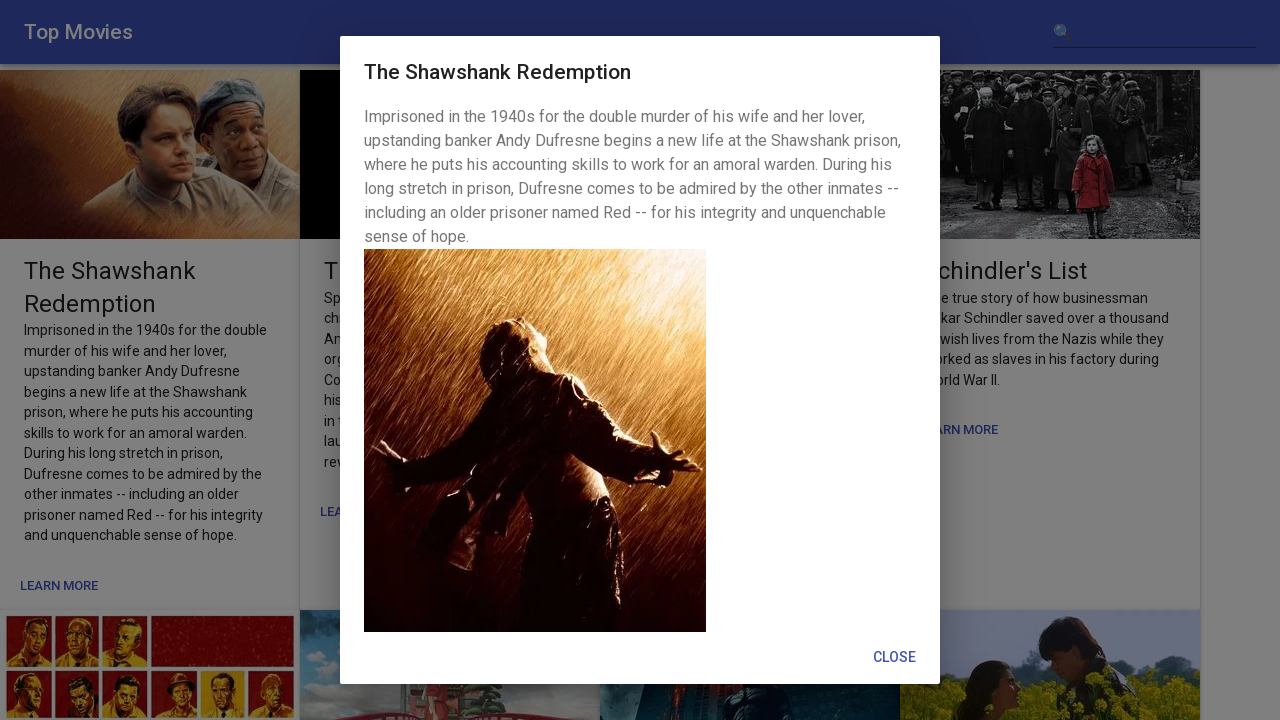

Closed the image tab
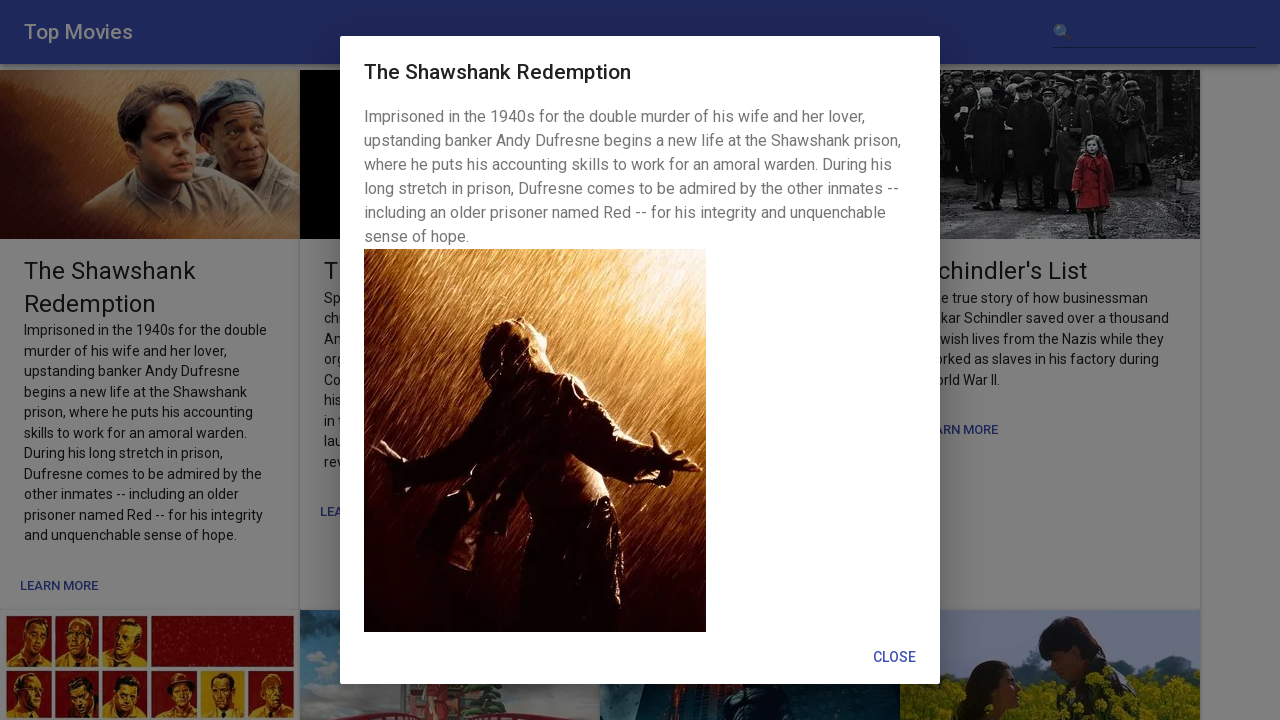

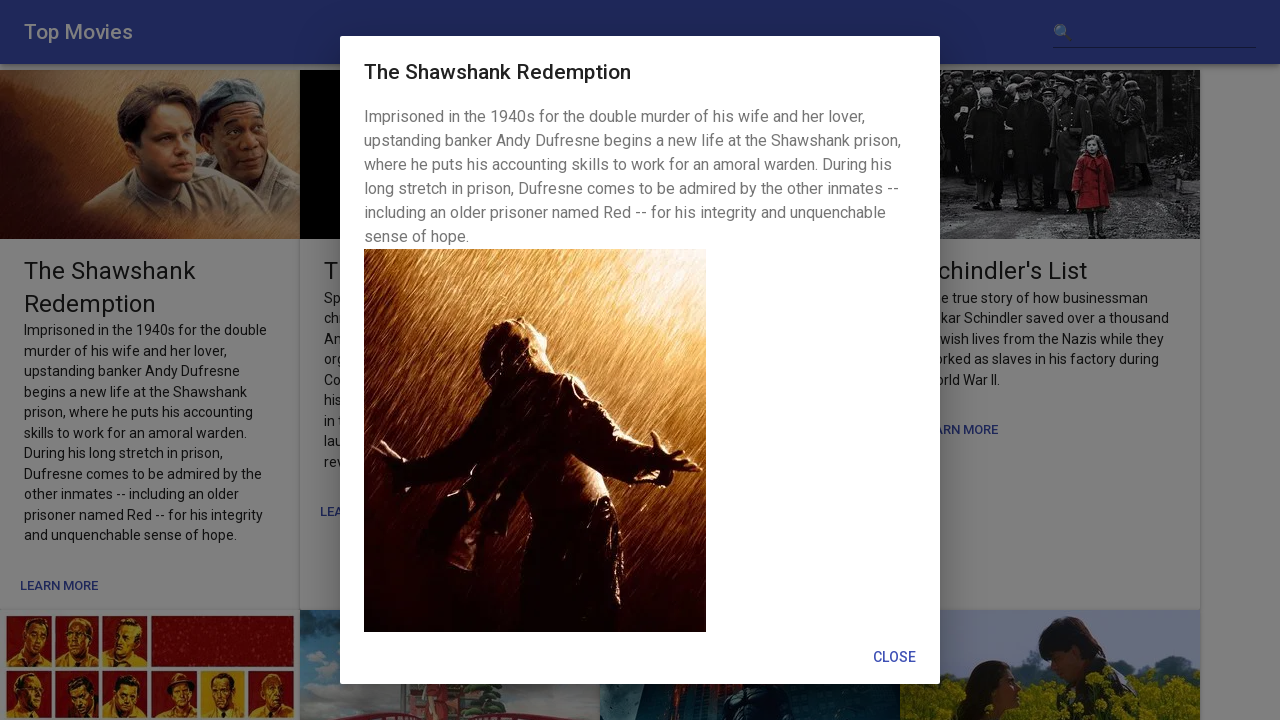